Tests text input functionality by entering text into a field and clicking a button to update its label

Starting URL: http://uitestingplayground.com/textinput

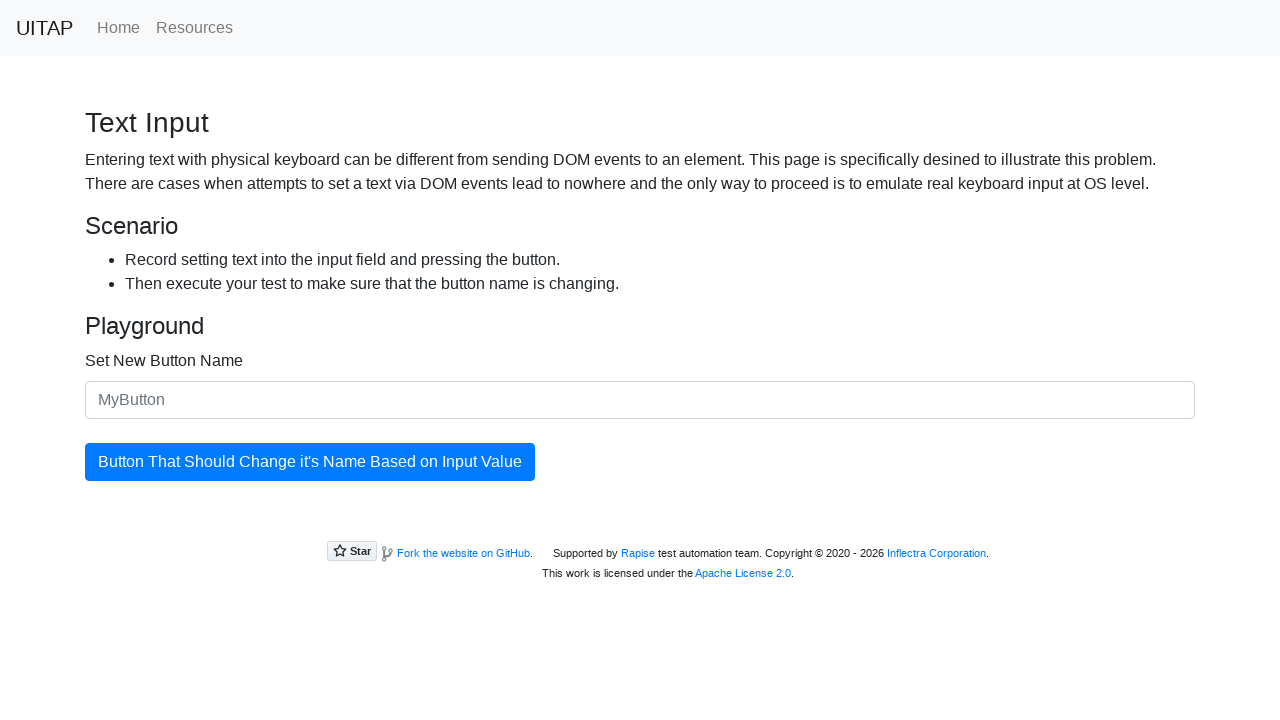

Entered 'SkyPro' into the text input field on #newButtonName
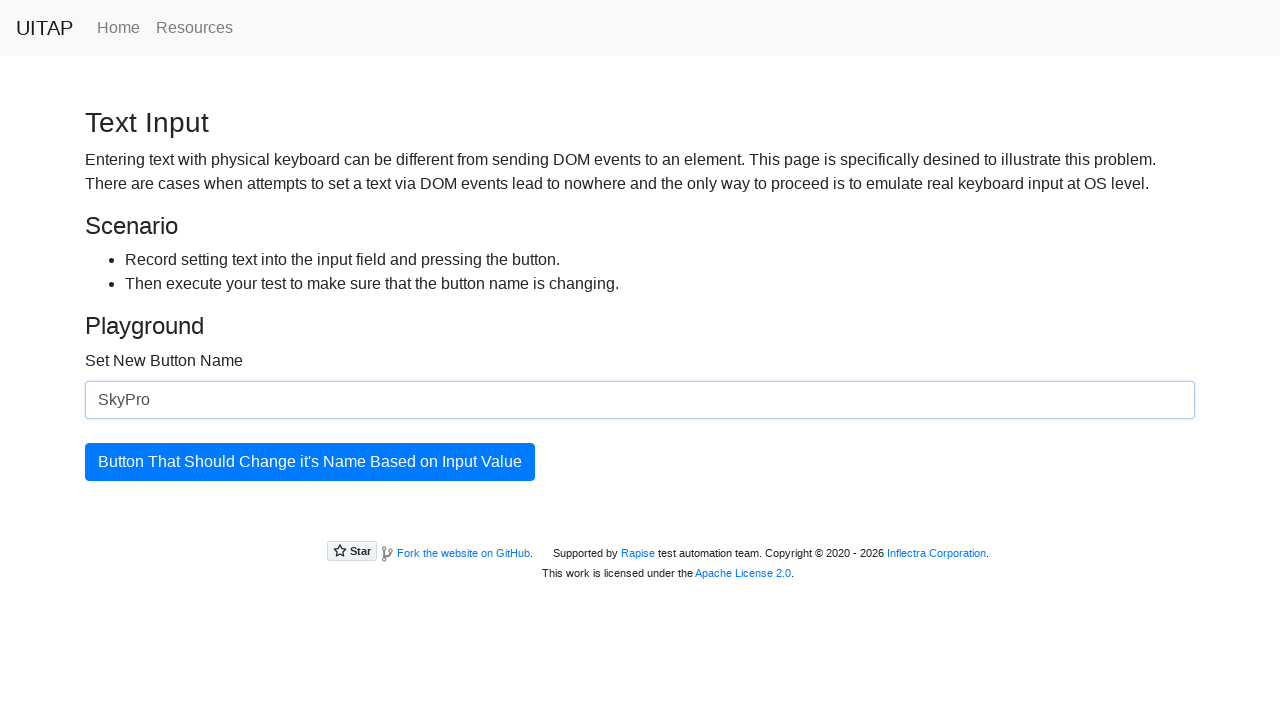

Clicked the button to update its label at (310, 462) on #updatingButton
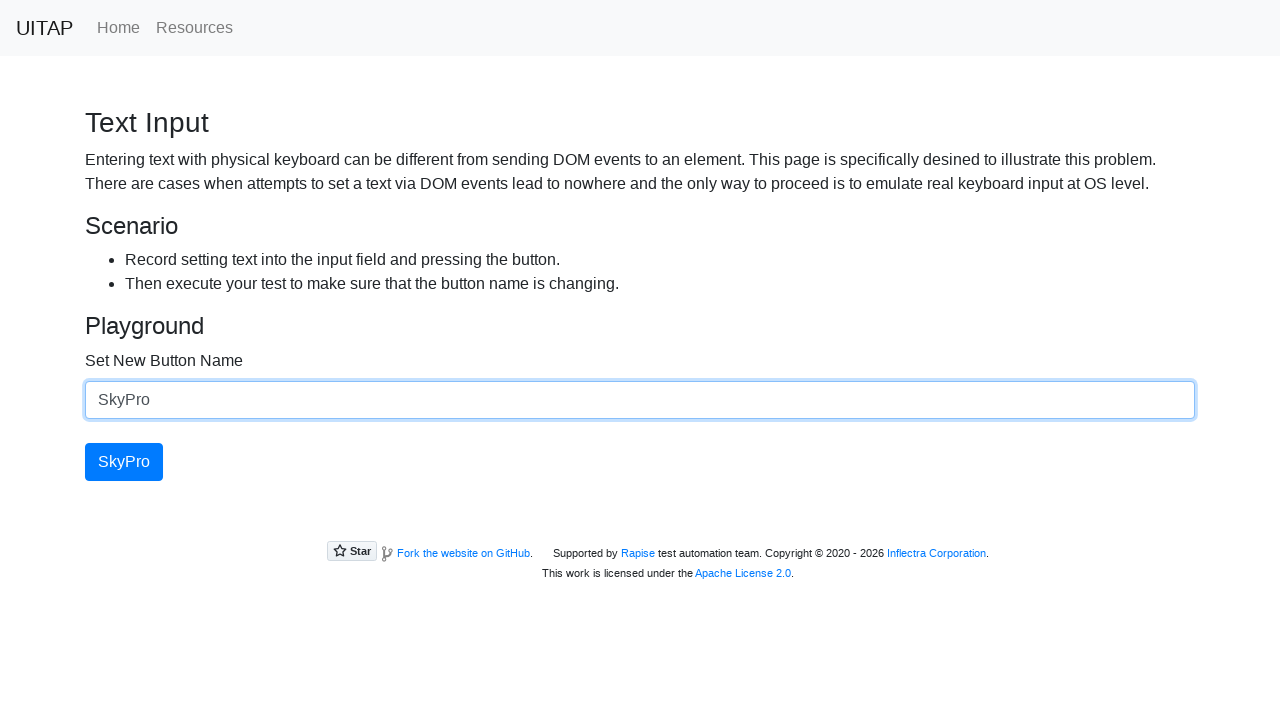

Retrieved updated button text: 'SkyPro'
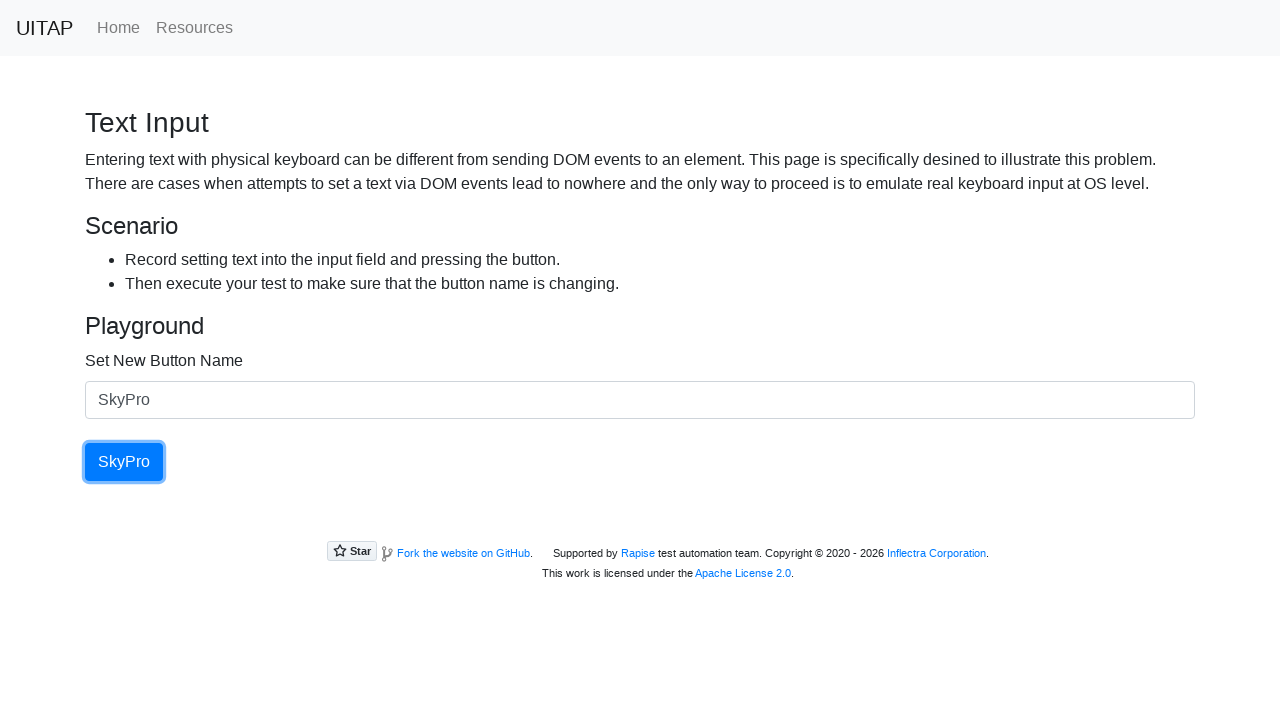

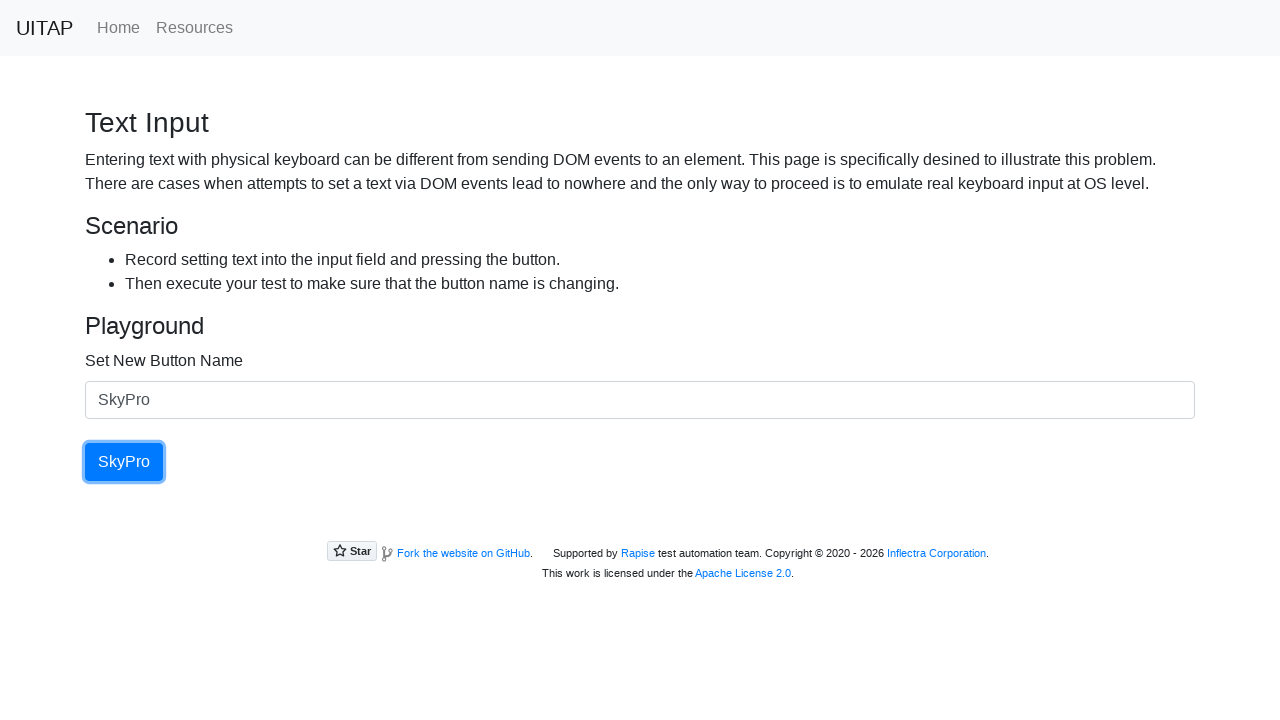